Tests the Zappos homepage search functionality by entering a search term for "Green Shoes" and submitting the search form

Starting URL: https://www.zappos.com

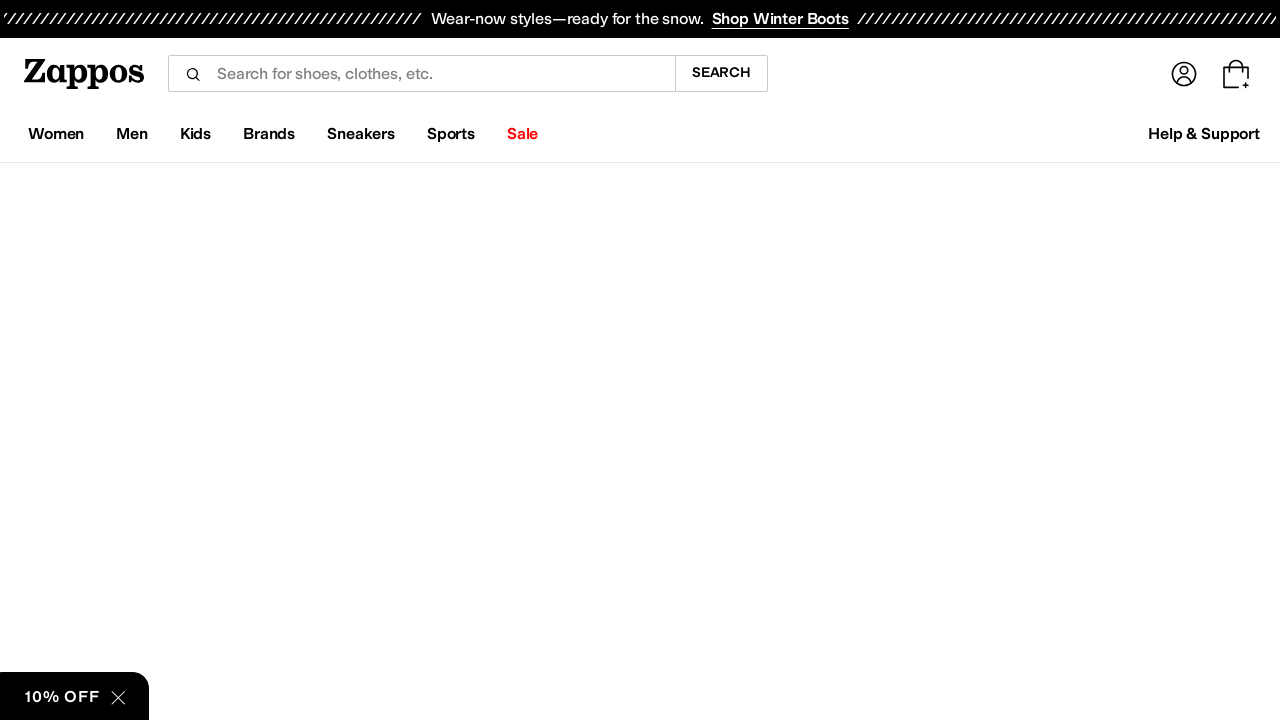

Filled search box with 'Green Shoes' on input[name='term']
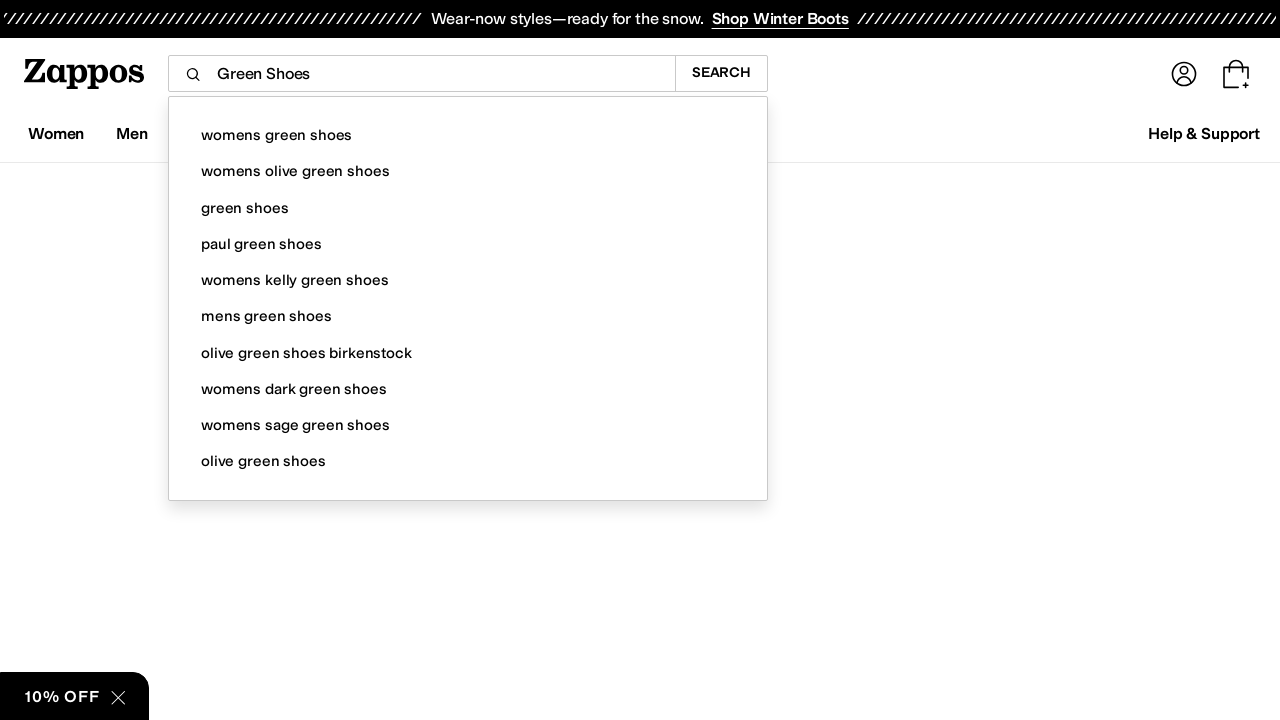

Pressed Enter to submit search form on input[name='term']
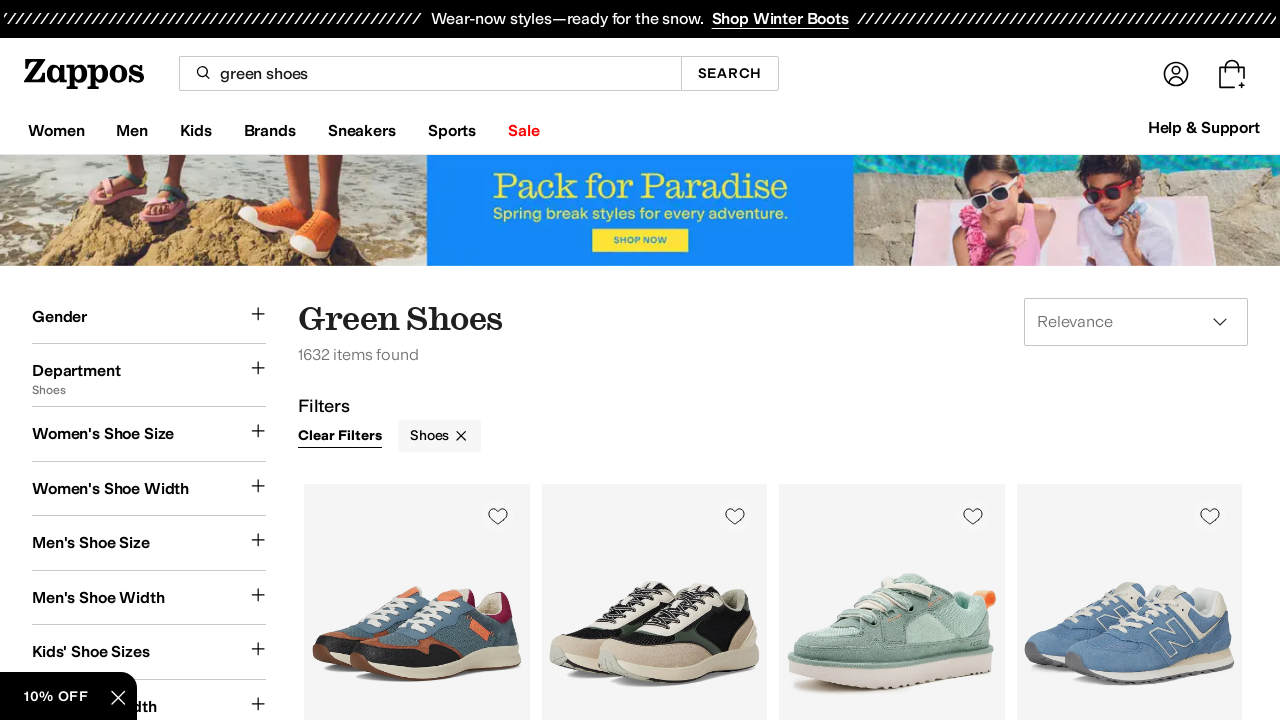

Search results page loaded
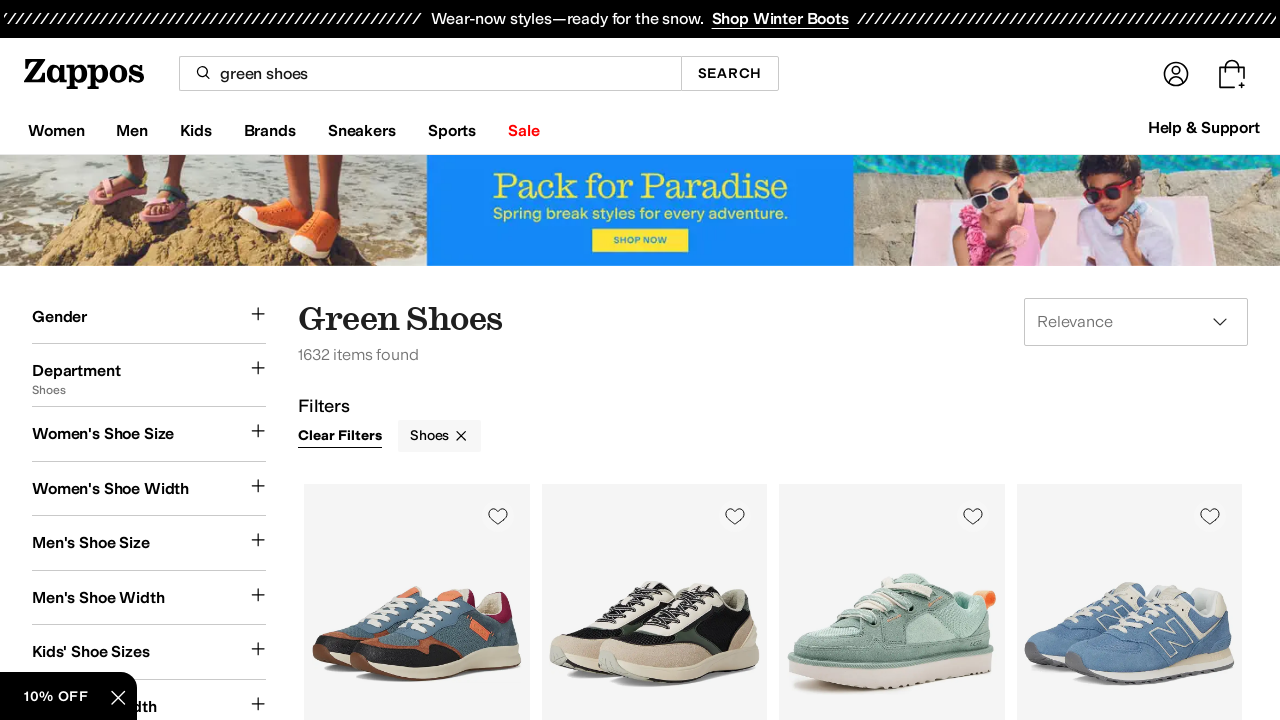

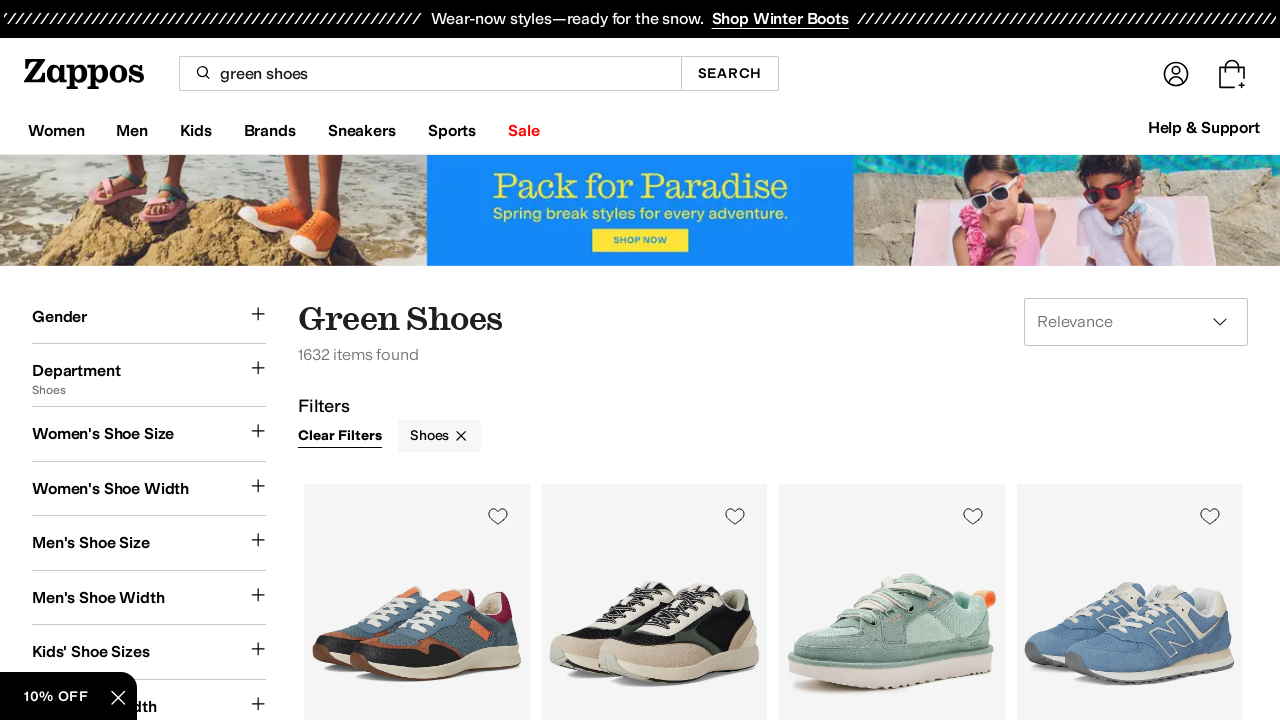